Tests the add/remove elements functionality by clicking the "Add Element" button twice to create two delete buttons, then clicking one delete button to remove it, and verifying only one delete button remains.

Starting URL: http://the-internet.herokuapp.com/add_remove_elements/

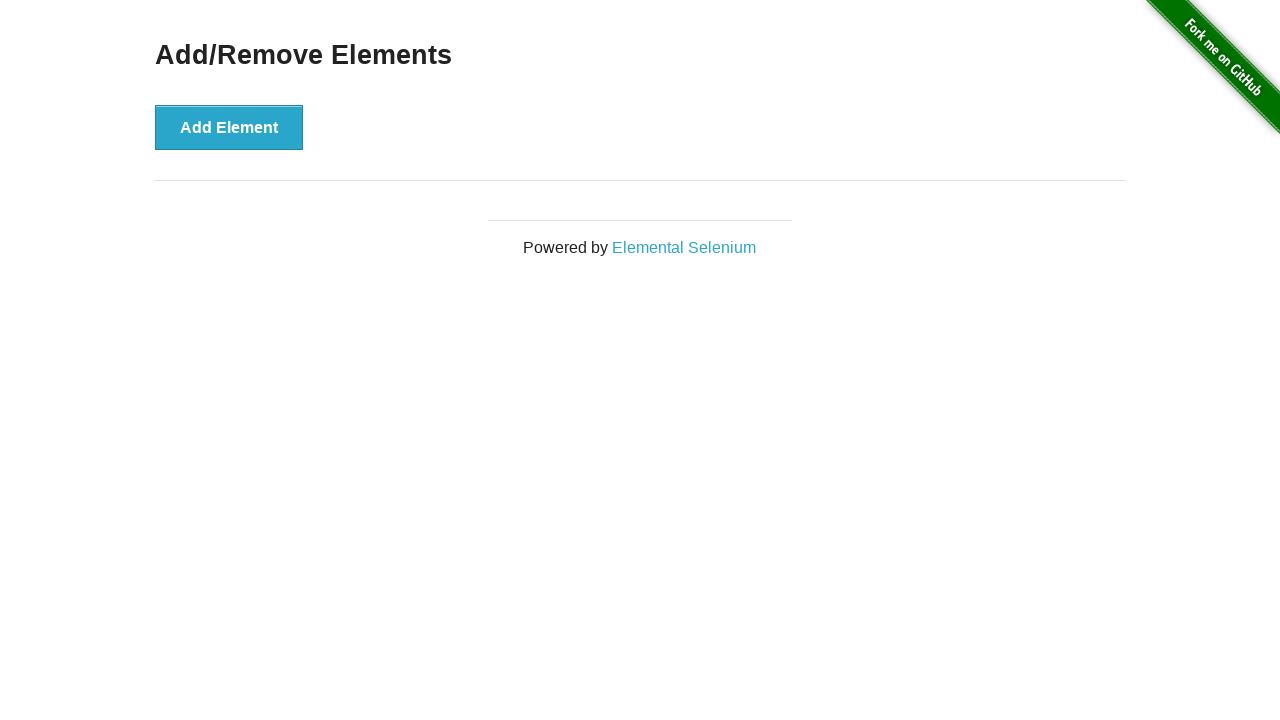

Clicked 'Add Element' button first time at (229, 127) on xpath=//button[text()='Add Element']
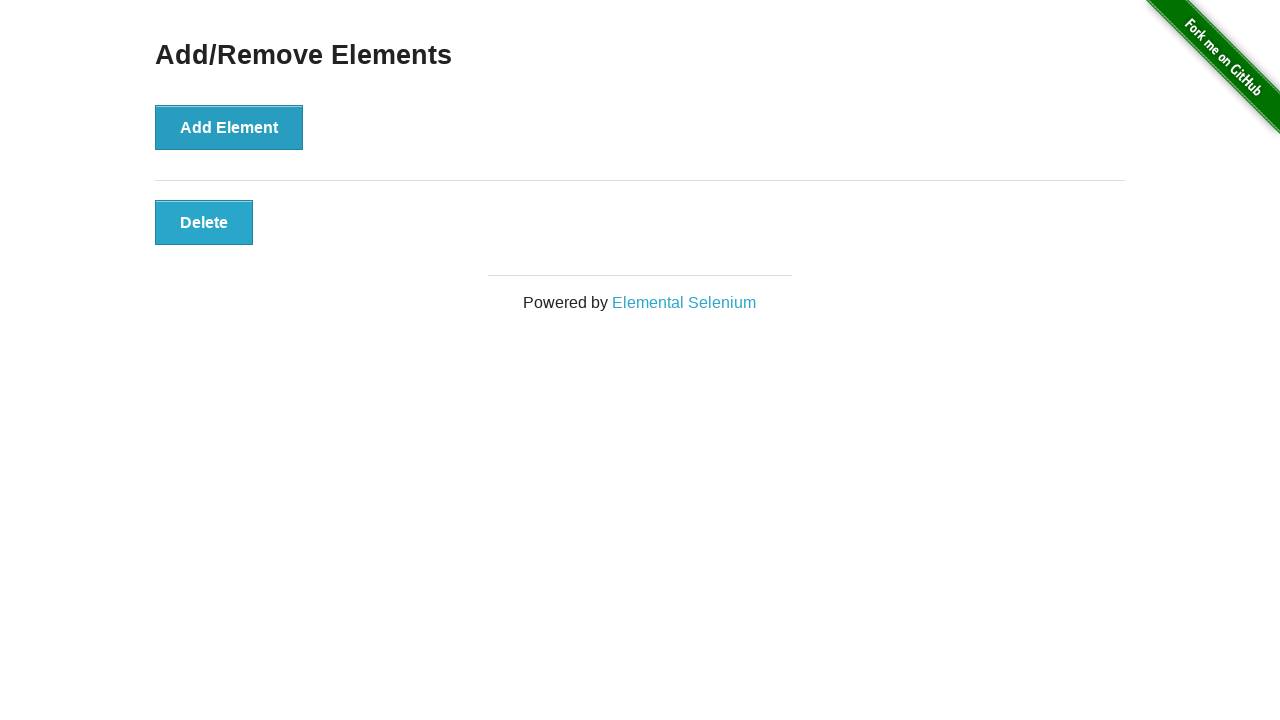

Clicked 'Add Element' button second time at (229, 127) on xpath=//button[text()='Add Element']
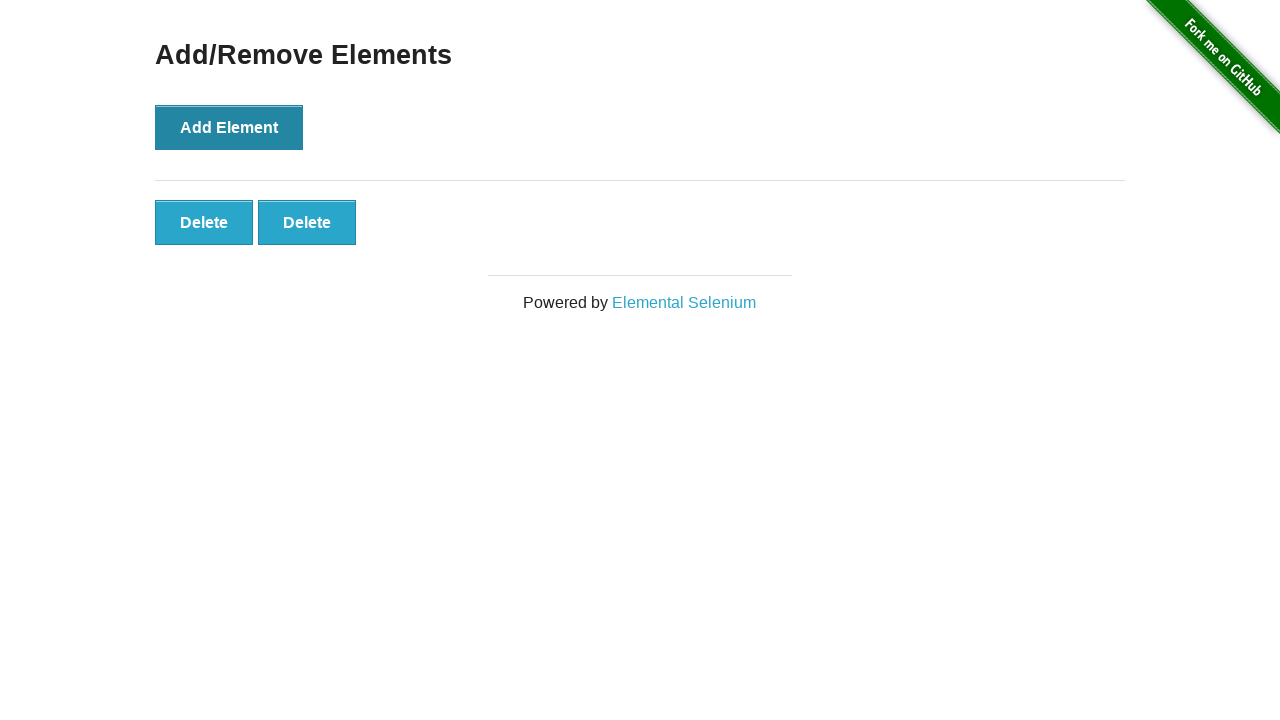

Clicked one of the delete buttons at (204, 222) on .added-manually
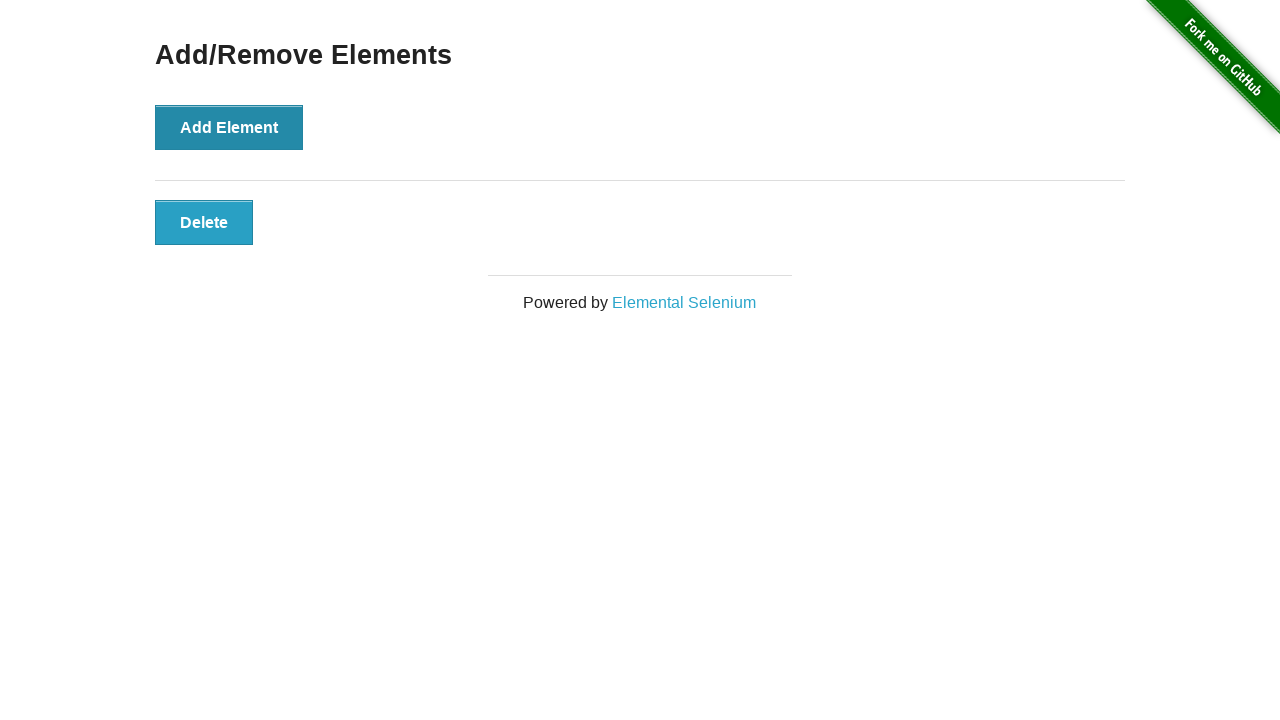

Waited for delete button to be available
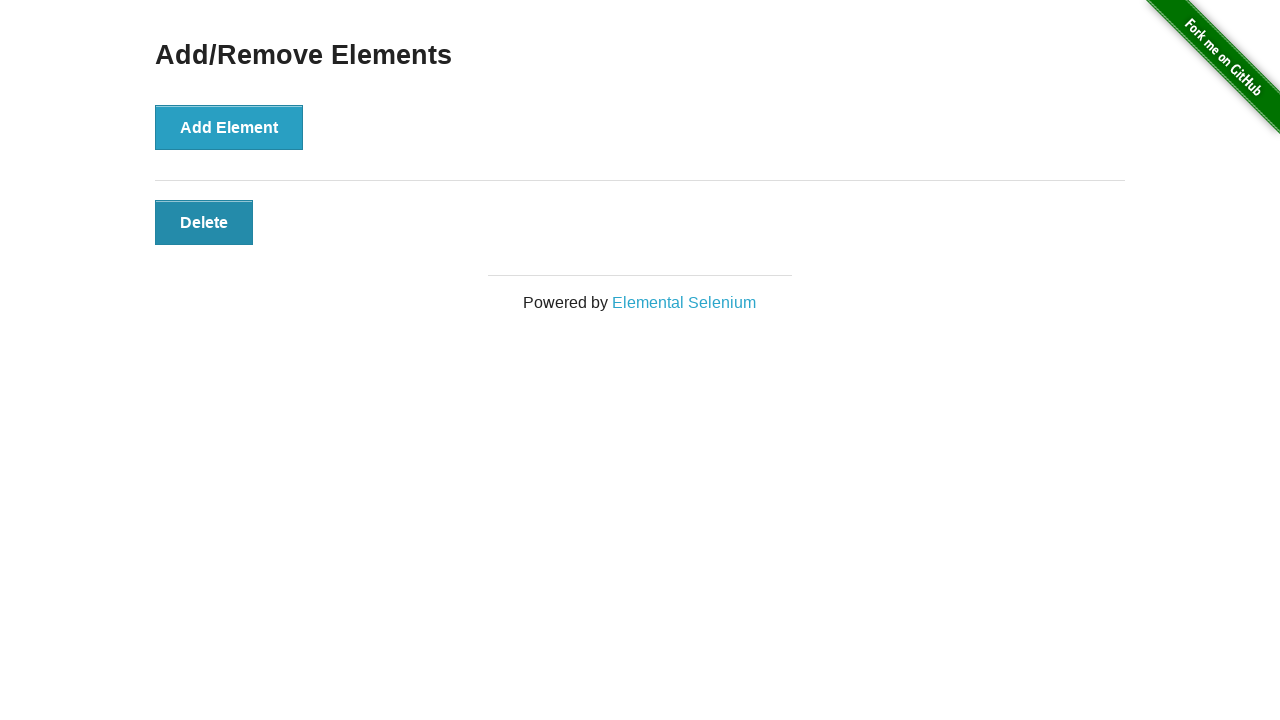

Located remaining delete buttons
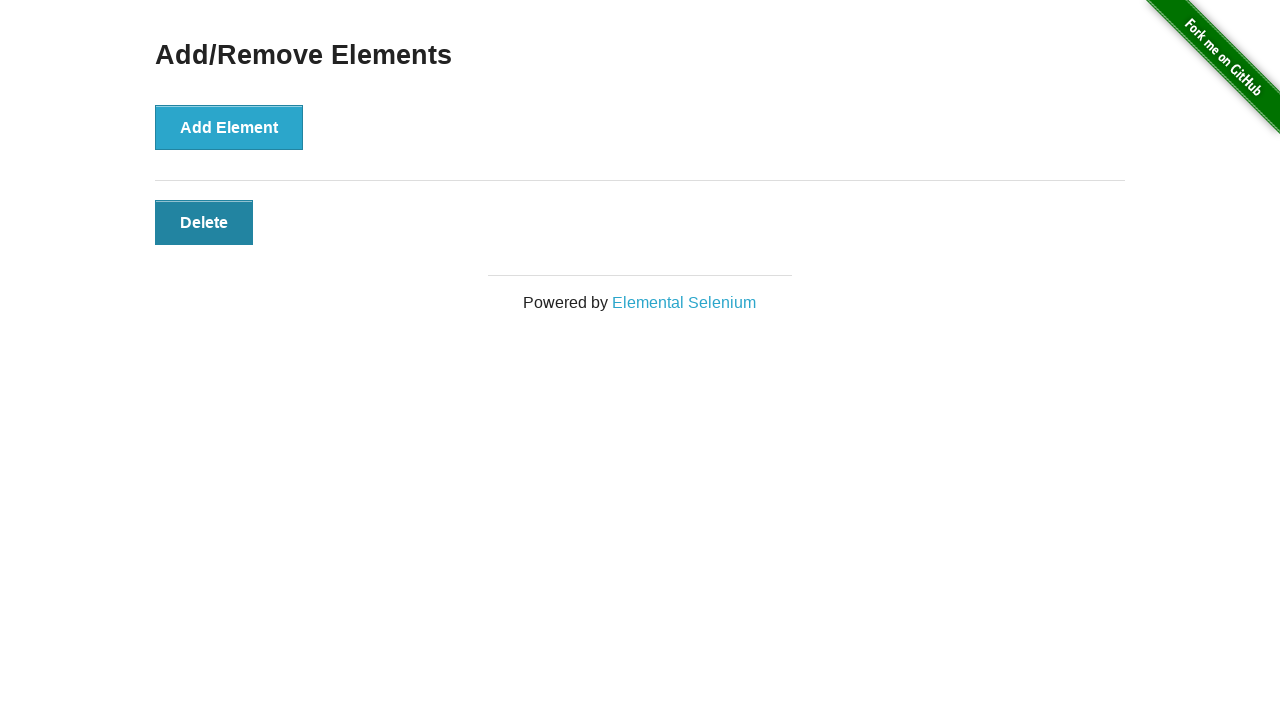

Verified that exactly one delete button remains
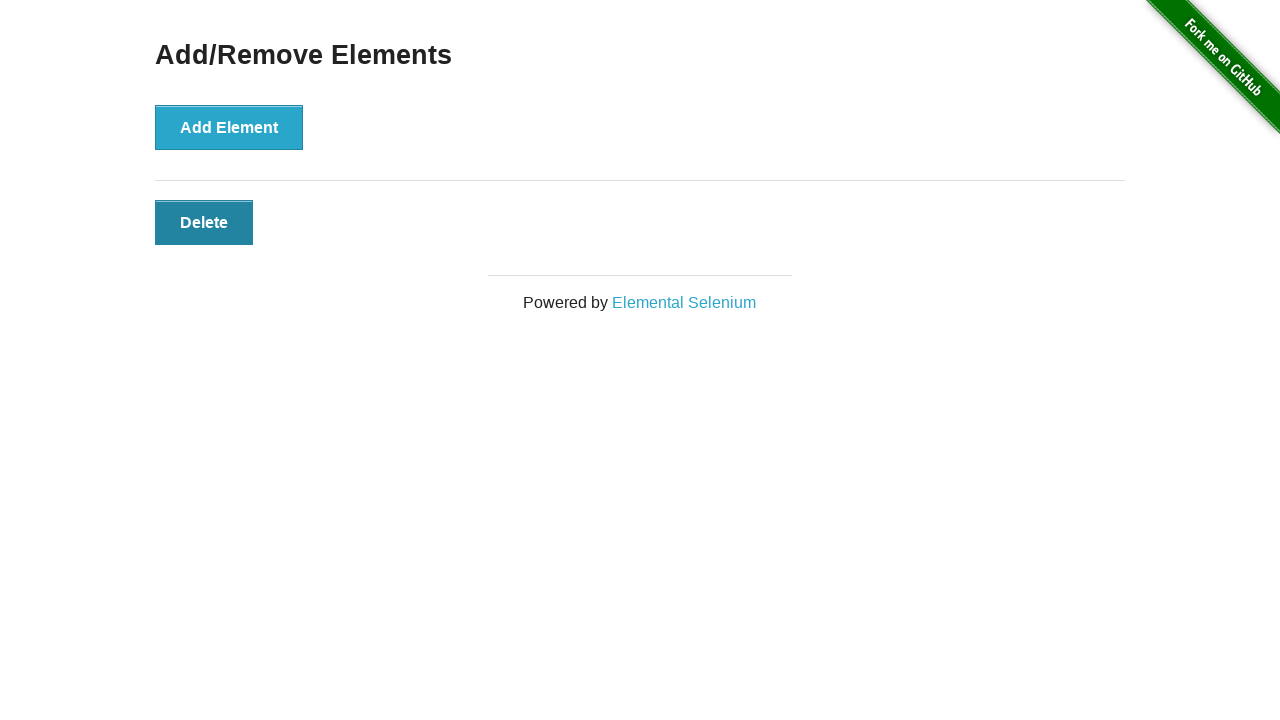

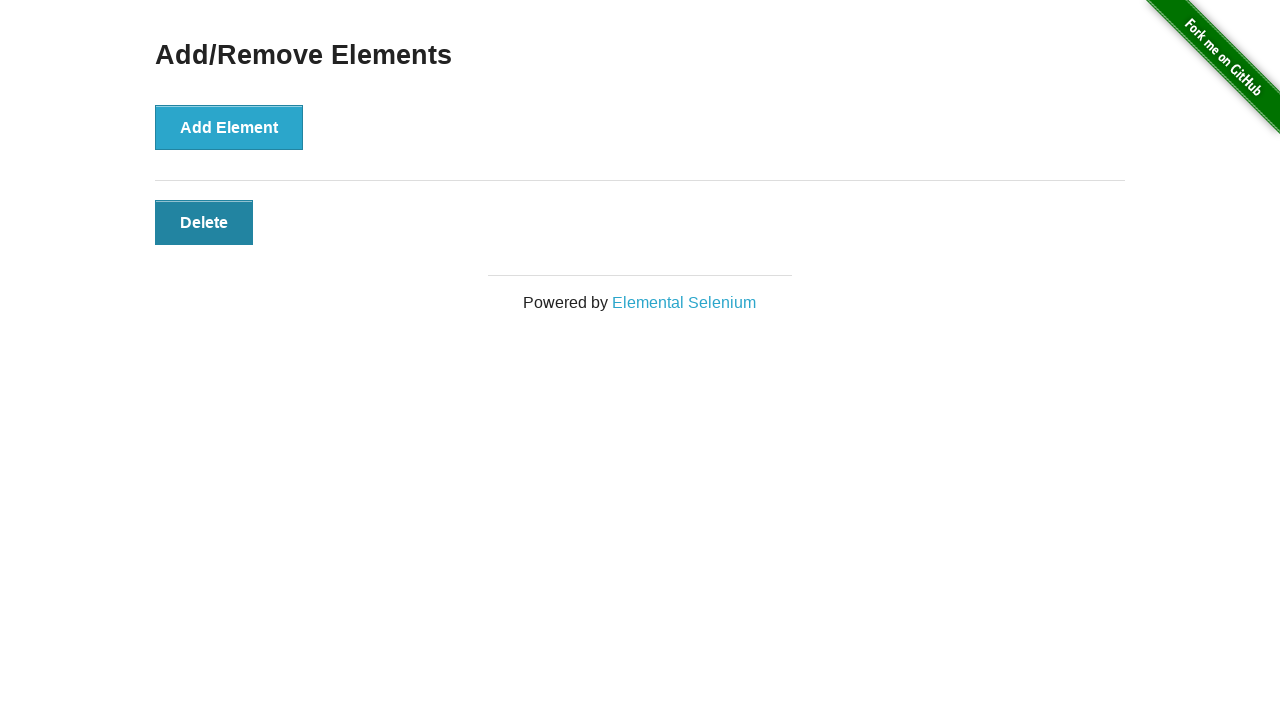